Tests Python.org search functionality by entering a search query and verifying results are displayed

Starting URL: http://www.python.org

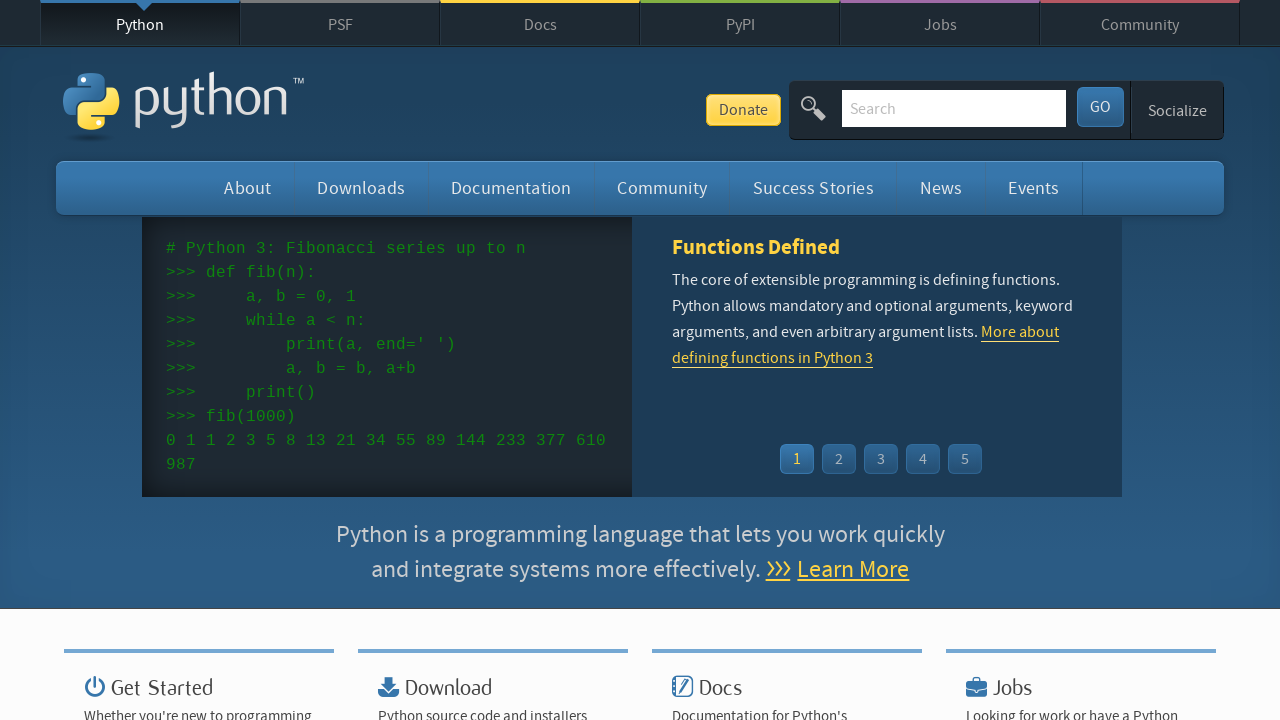

Located search input field with name='q'
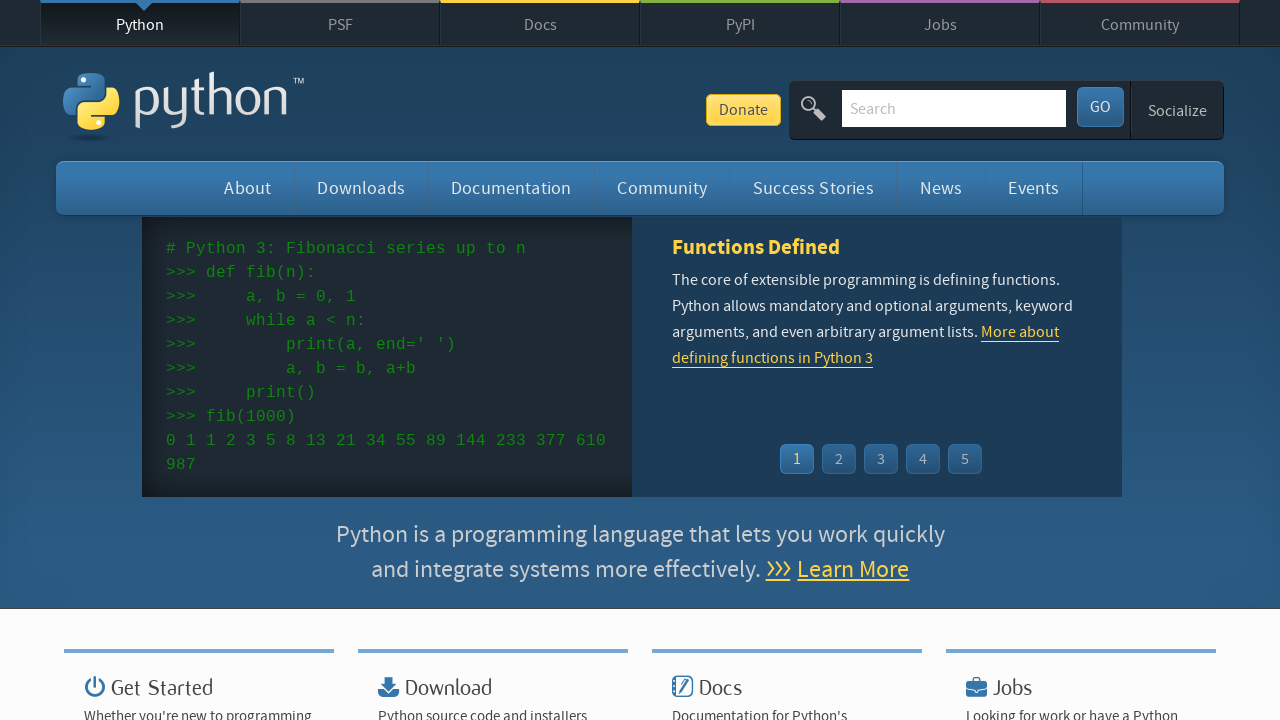

Cleared search input field on input[name='q']
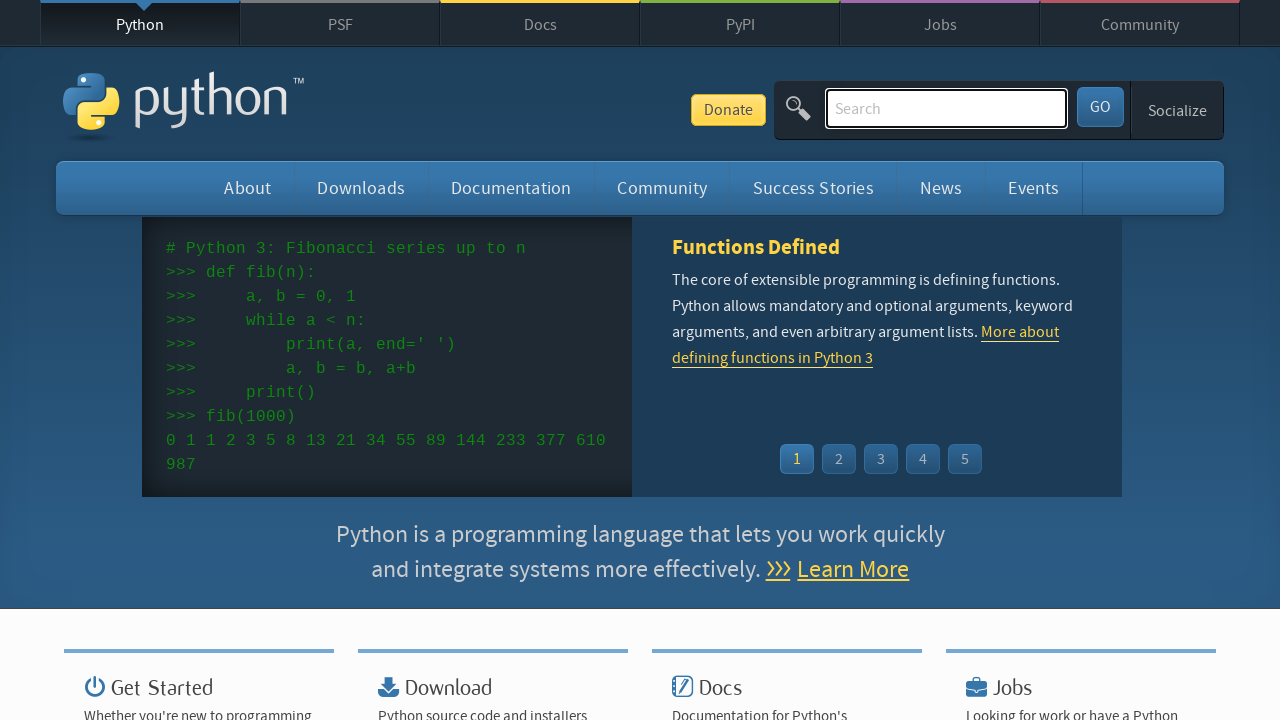

Filled search field with 'pycon' on input[name='q']
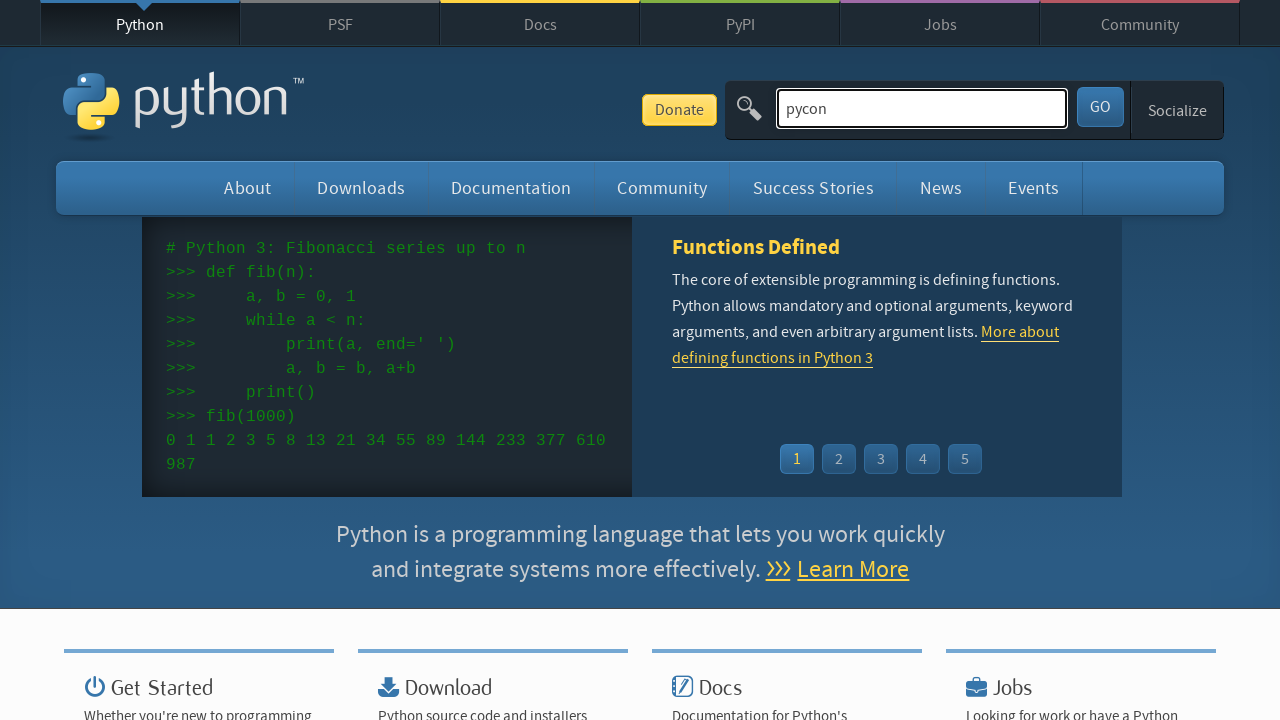

Pressed Enter to submit search query on input[name='q']
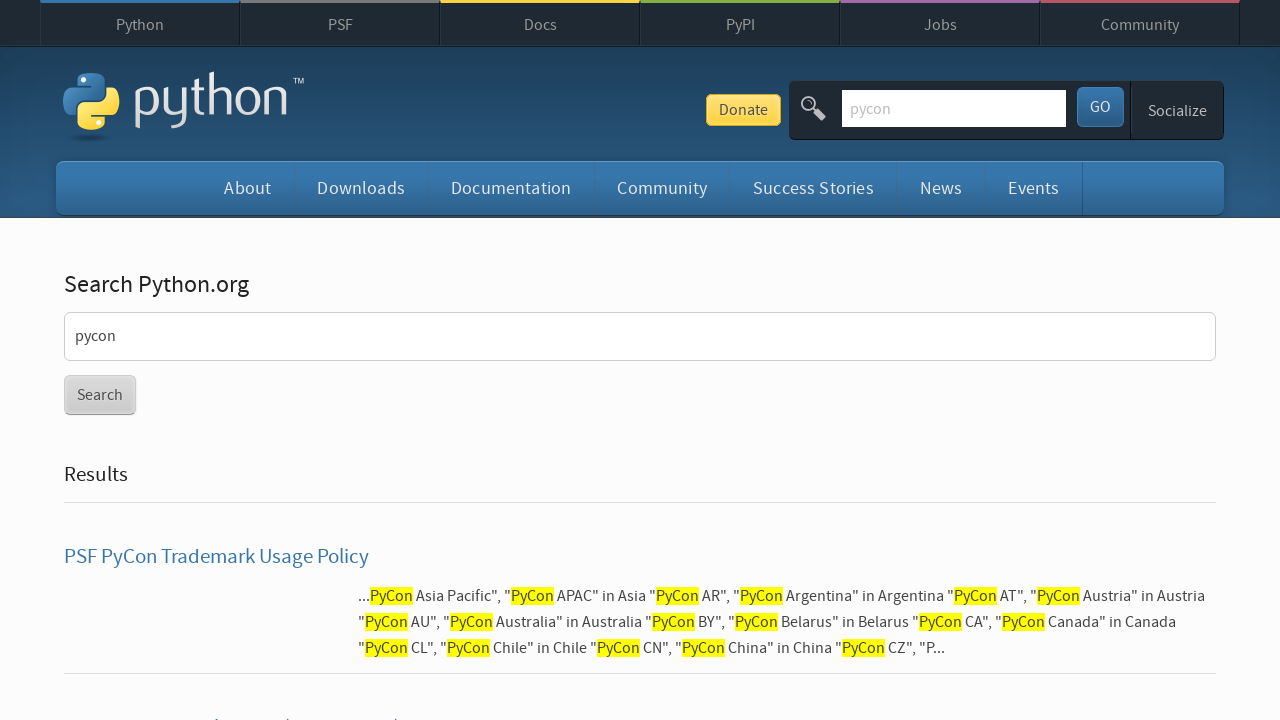

Page loaded (networkidle state reached)
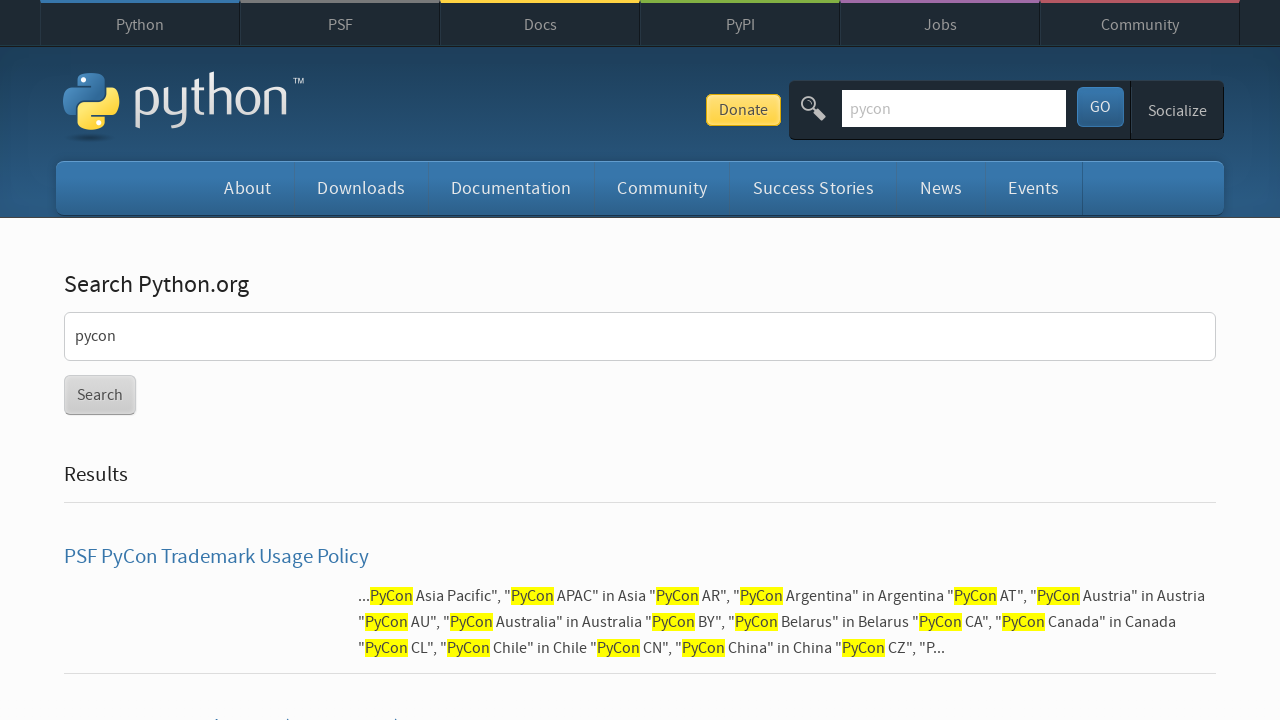

Verified that search results are displayed (no 'No results found' message)
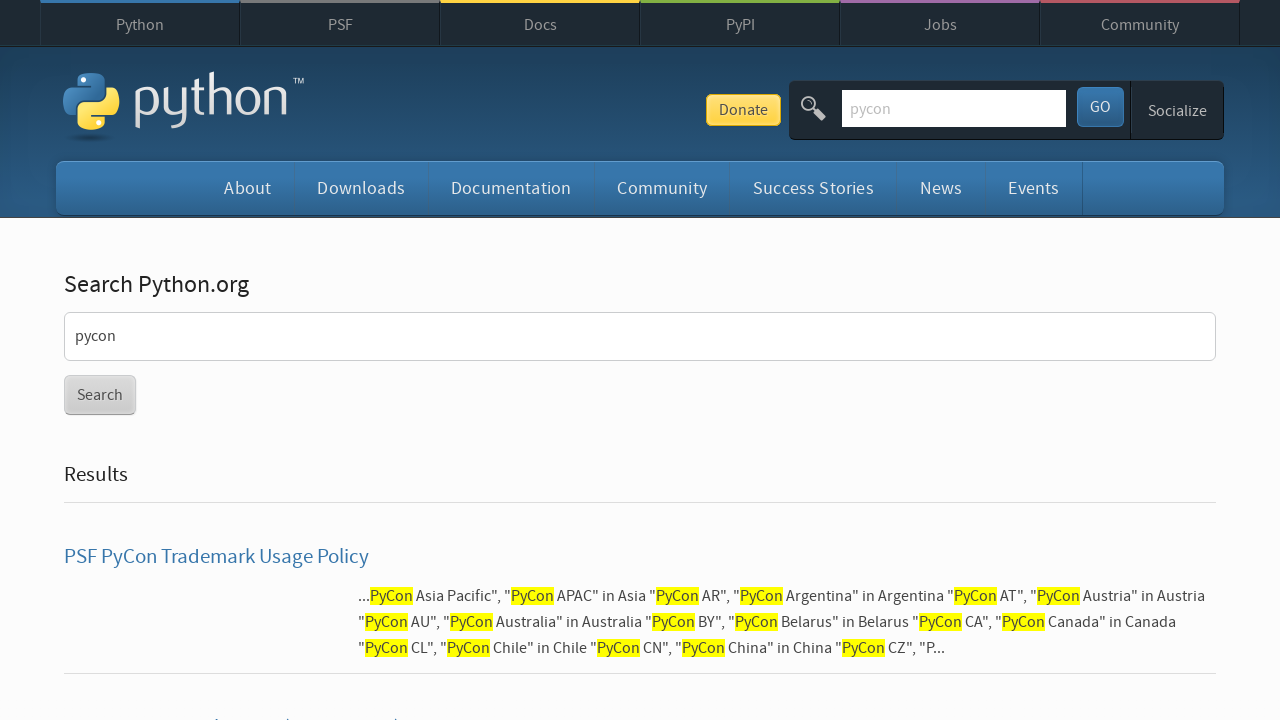

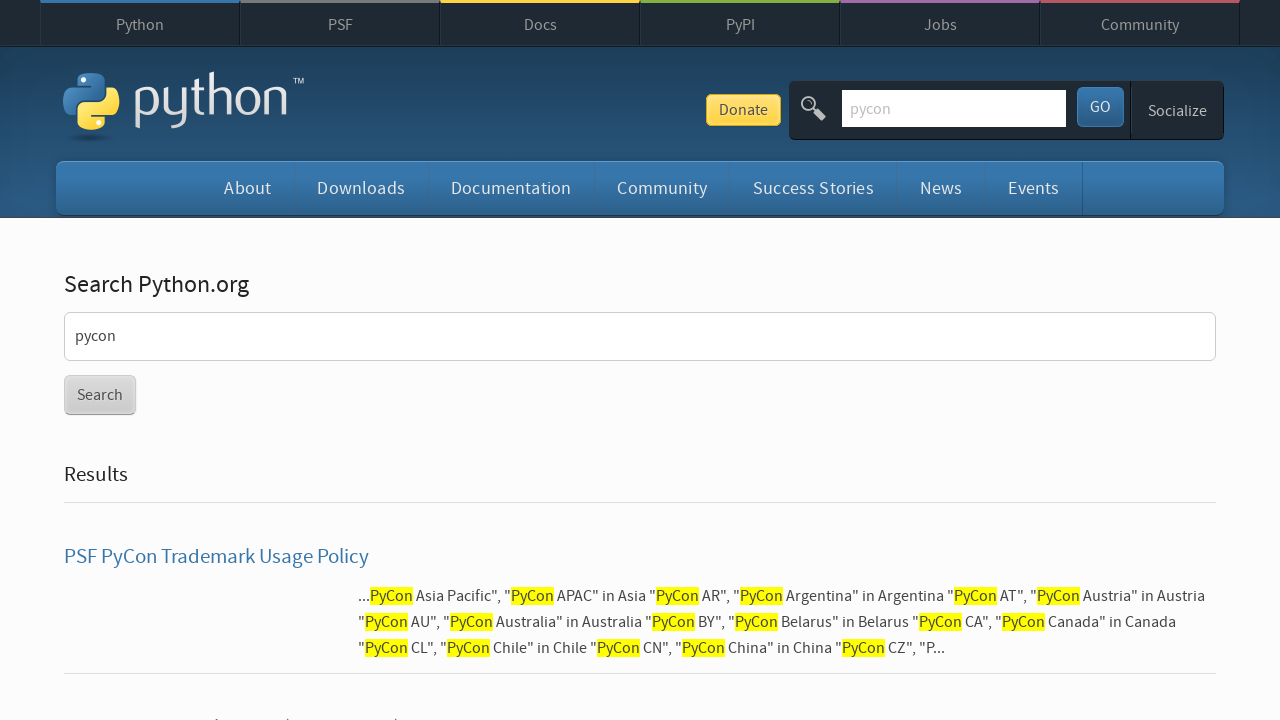